Waits for a price to reach $100, then solves a mathematical problem by calculating a logarithmic expression and submitting the answer

Starting URL: http://suninjuly.github.io/explicit_wait2.html

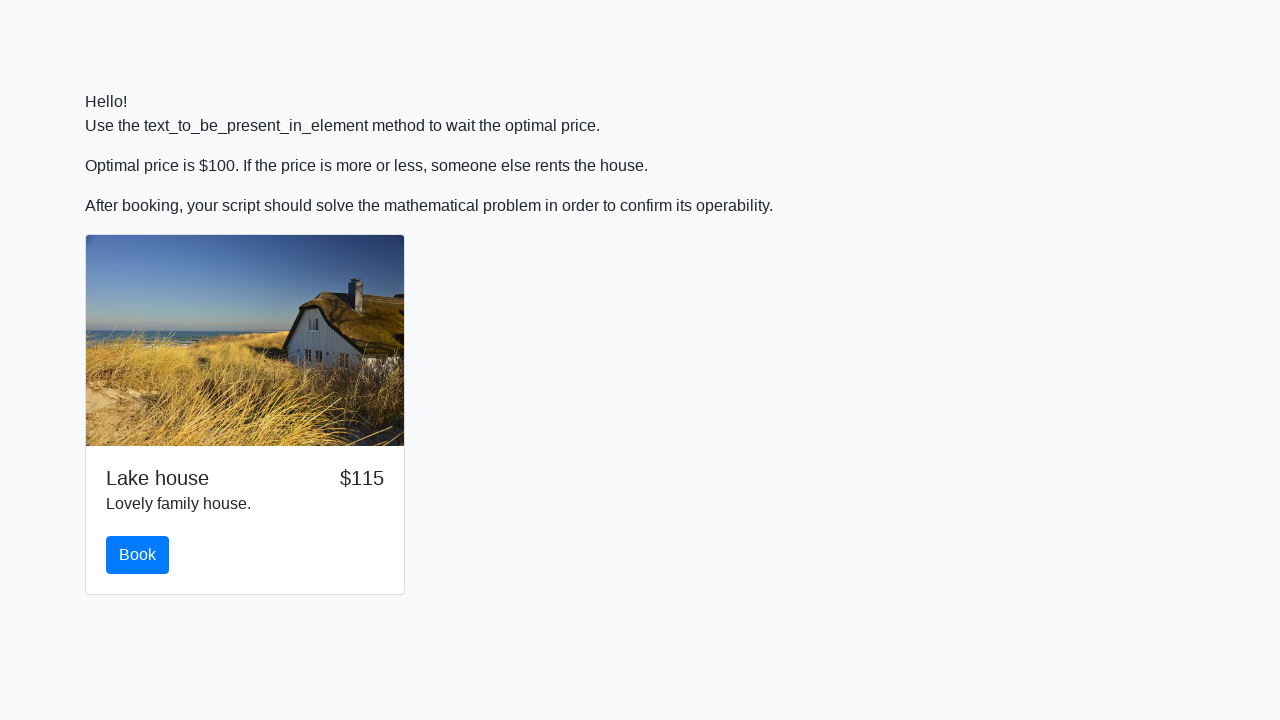

Waited for price to reach $100
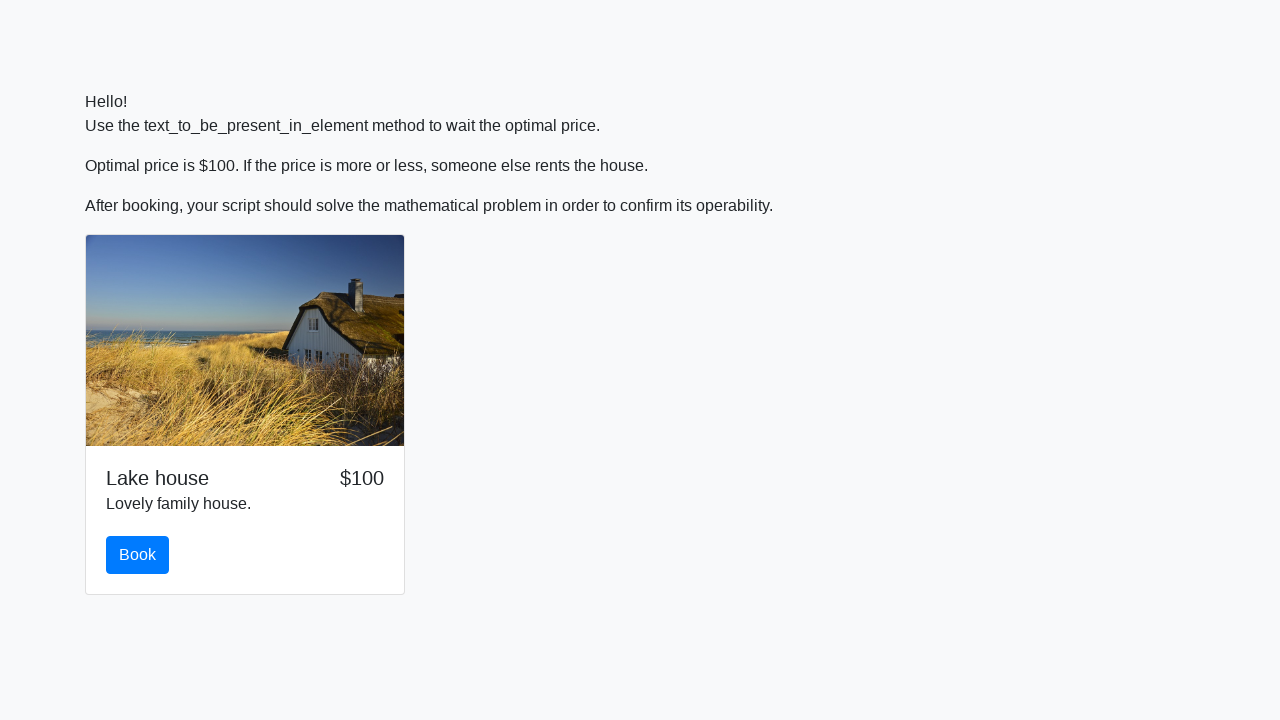

Clicked the book button at (138, 555) on #book
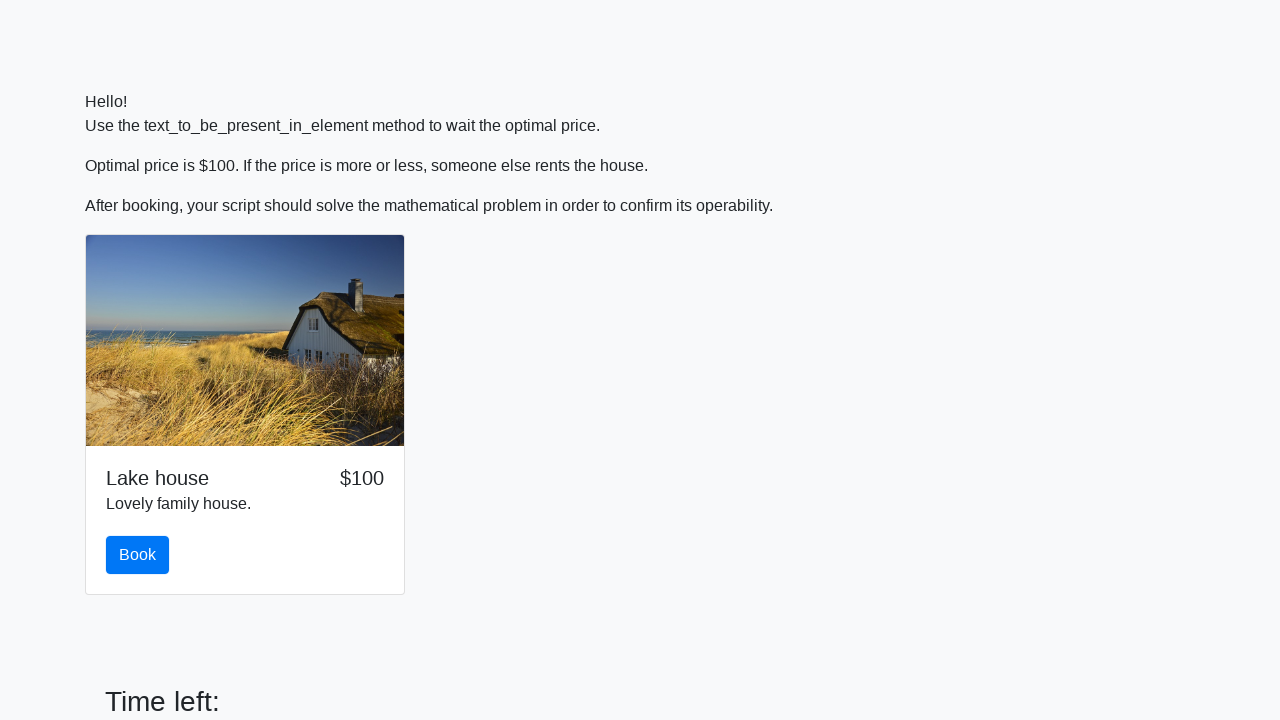

Retrieved input value from page
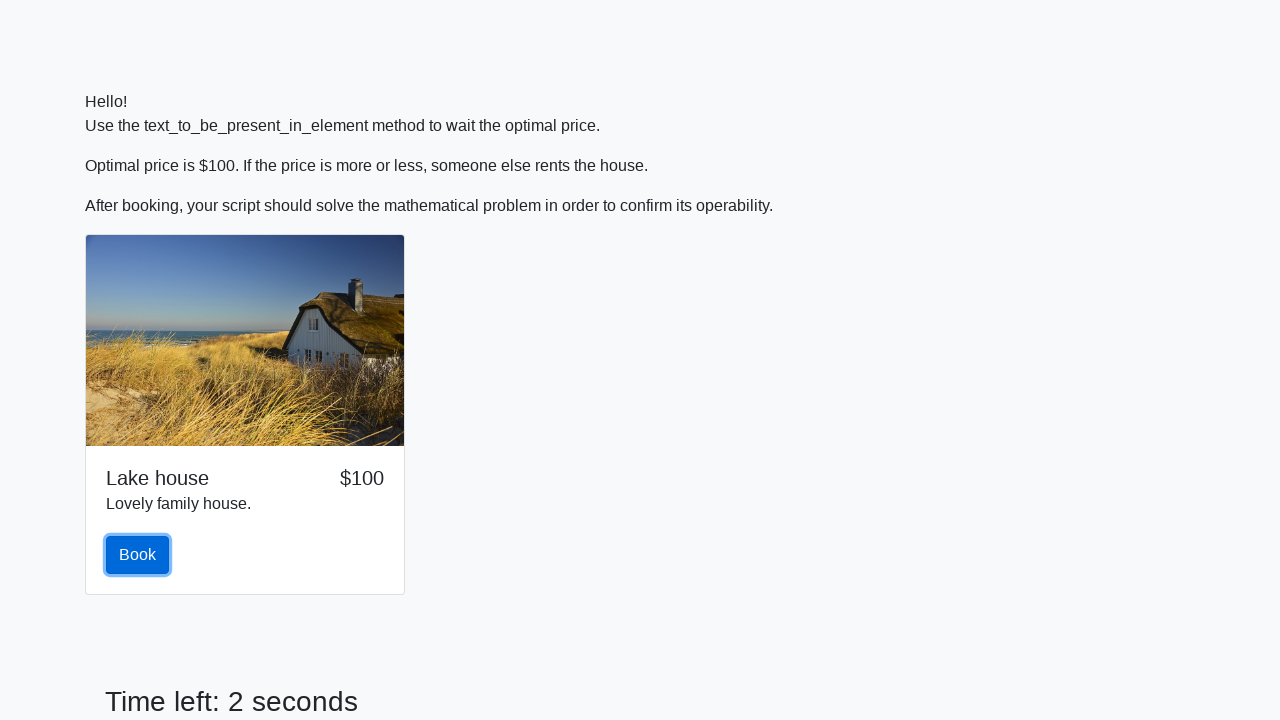

Calculated logarithmic expression result: 1.965518334522961
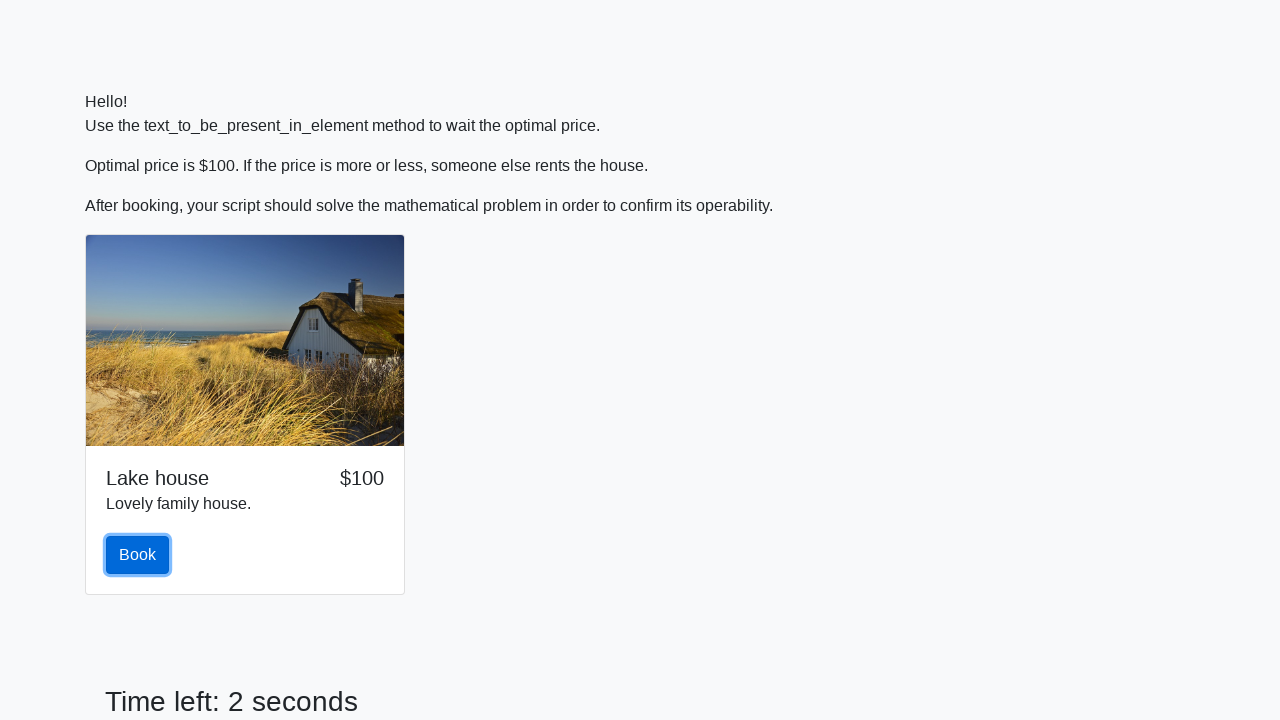

Filled answer field with calculated result on #answer
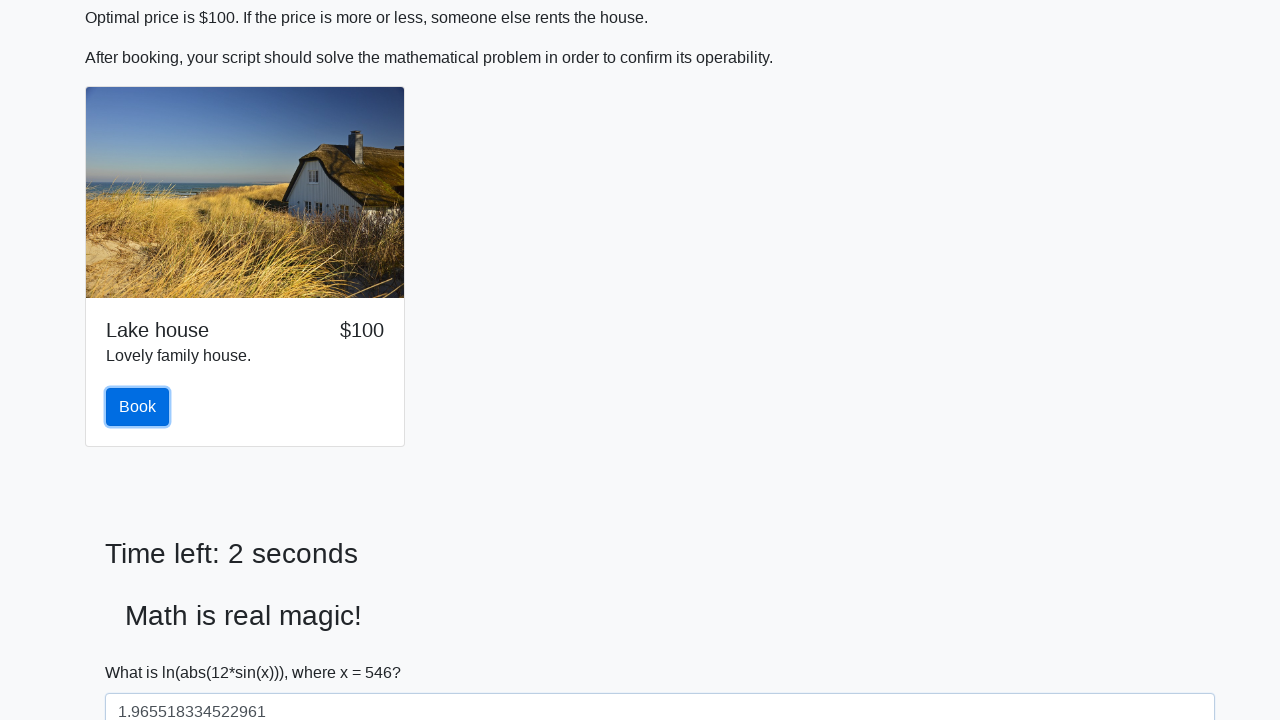

Clicked solve button to submit answer at (143, 651) on #solve
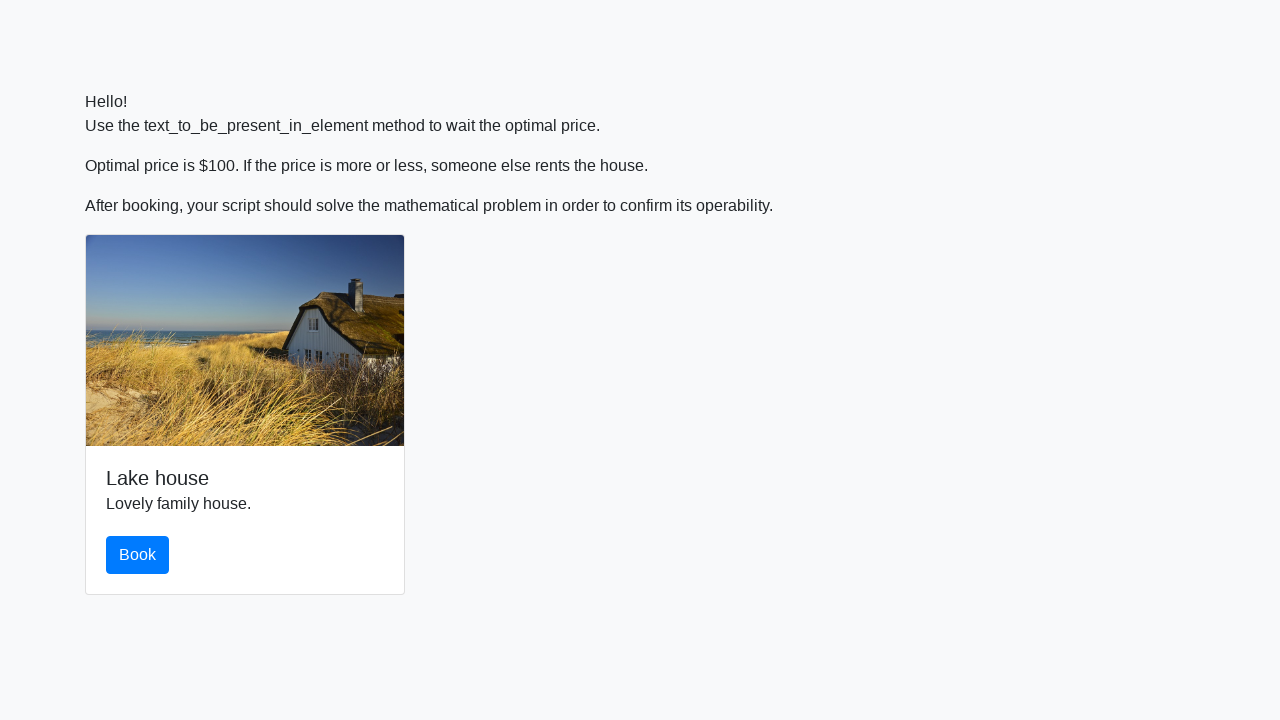

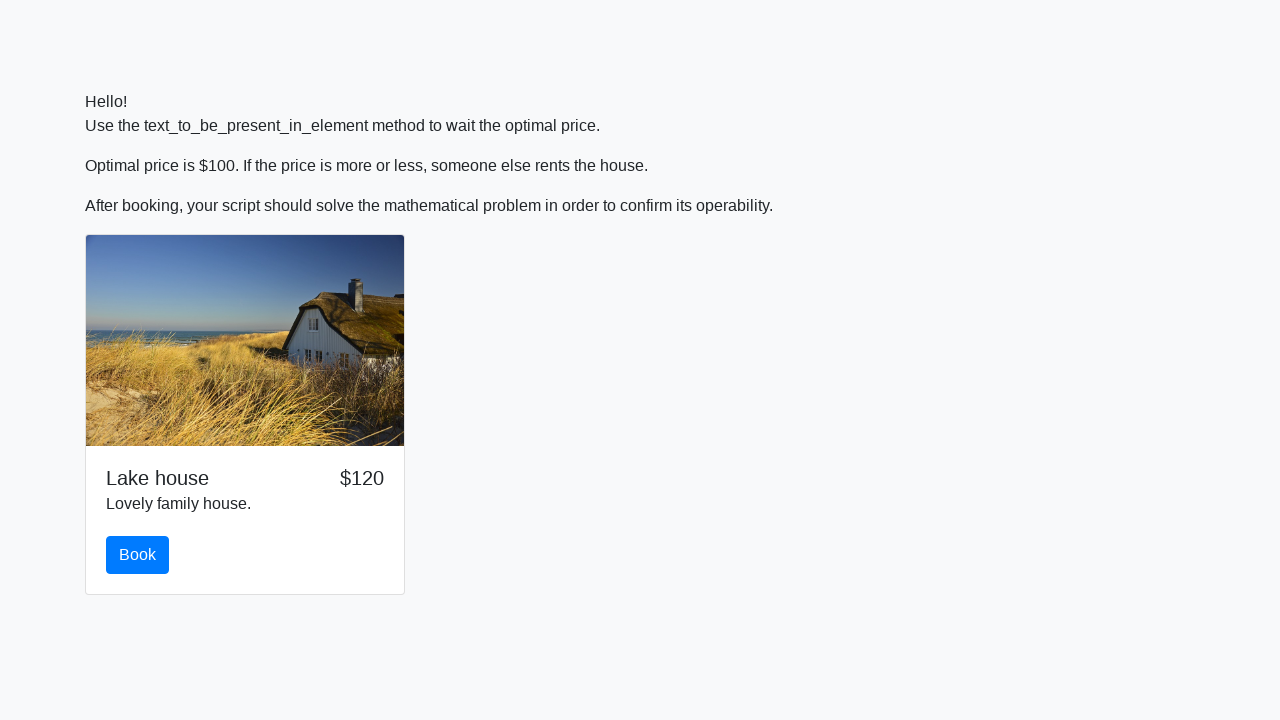